Tests explicit wait functionality by waiting for a button to become clickable after being initially disabled, demonstrating WebDriverWait with expected conditions.

Starting URL: https://demoqa.com/dynamic-properties

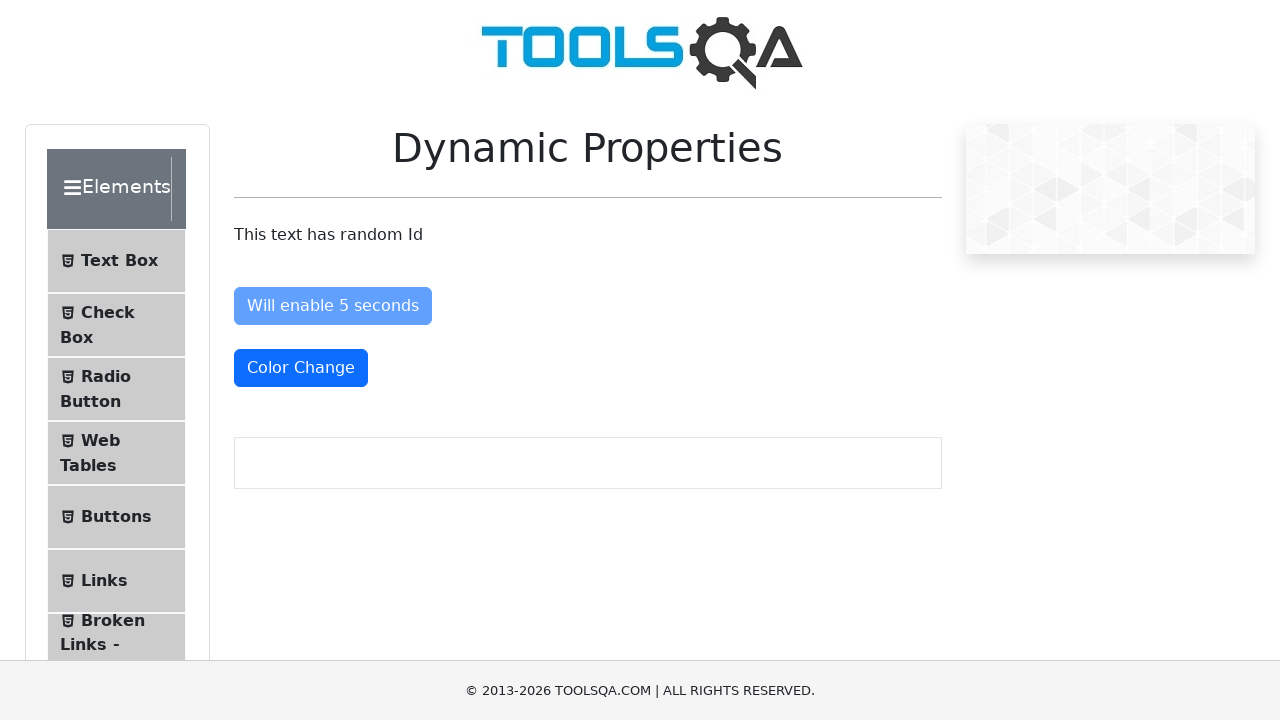

Waited for 'Enable After' button to become clickable after 5 second delay
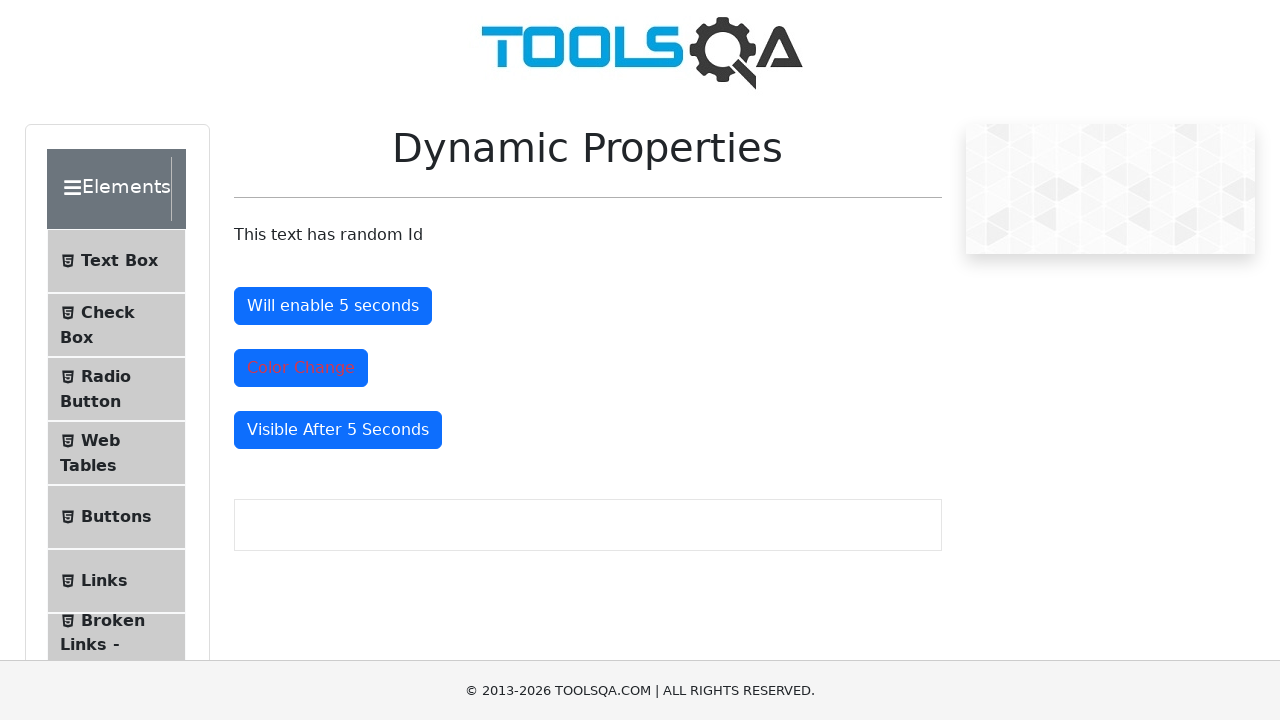

Clicked the 'Enable After' button at (333, 306) on #enableAfter
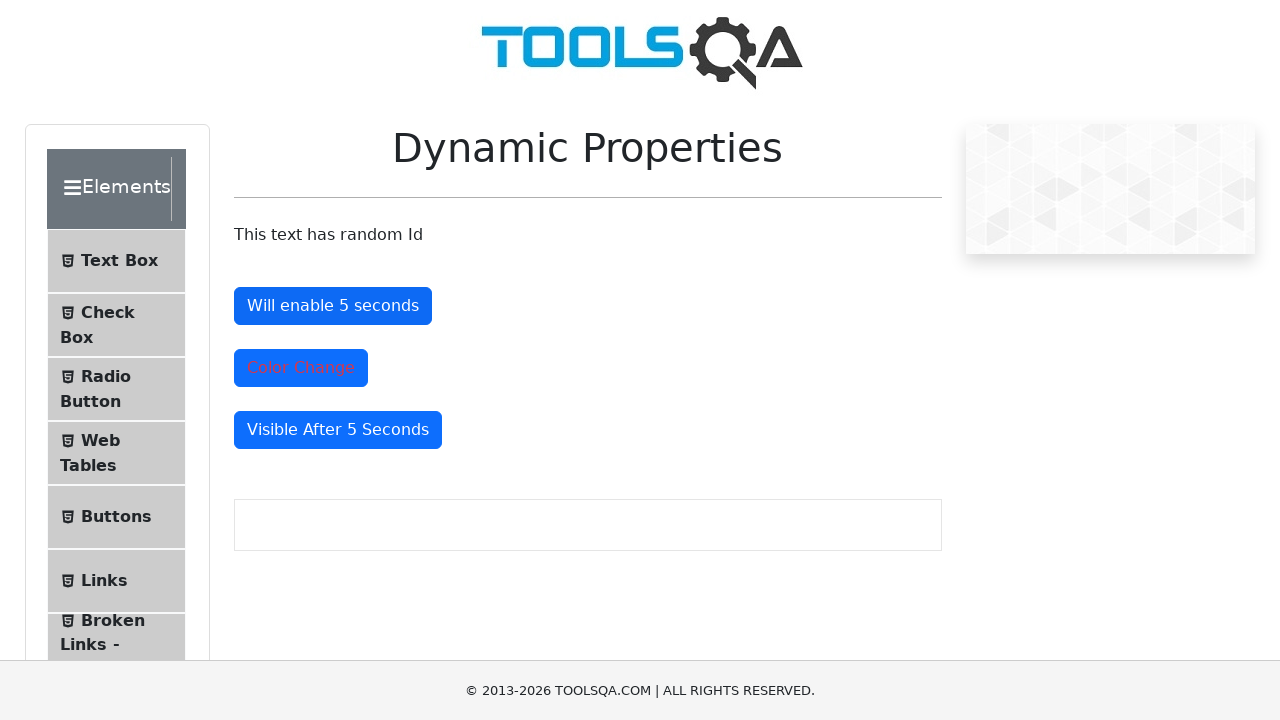

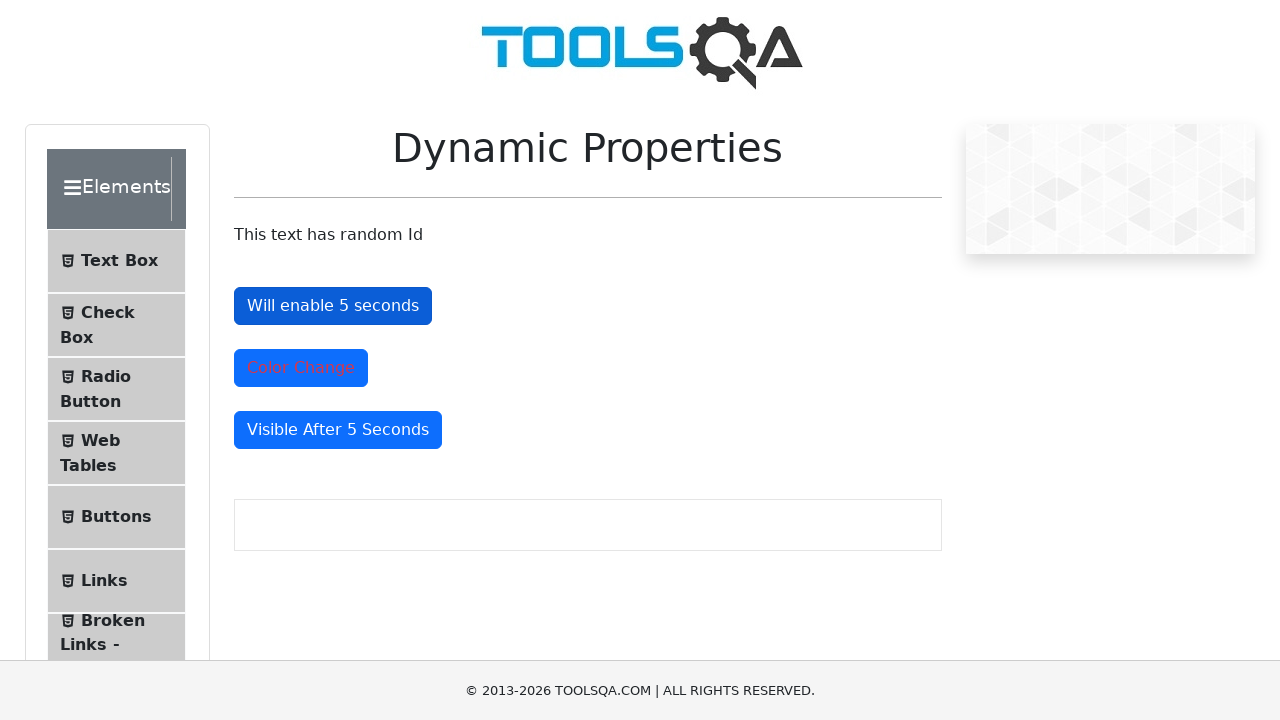